Tests the legal precedent search functionality on the Taiwanese judicial system website by selecting a precedent type, entering date range filters, selecting a court, and submitting the search query.

Starting URL: https://judgment.judicial.gov.tw/FJUD/Default_AD.aspx

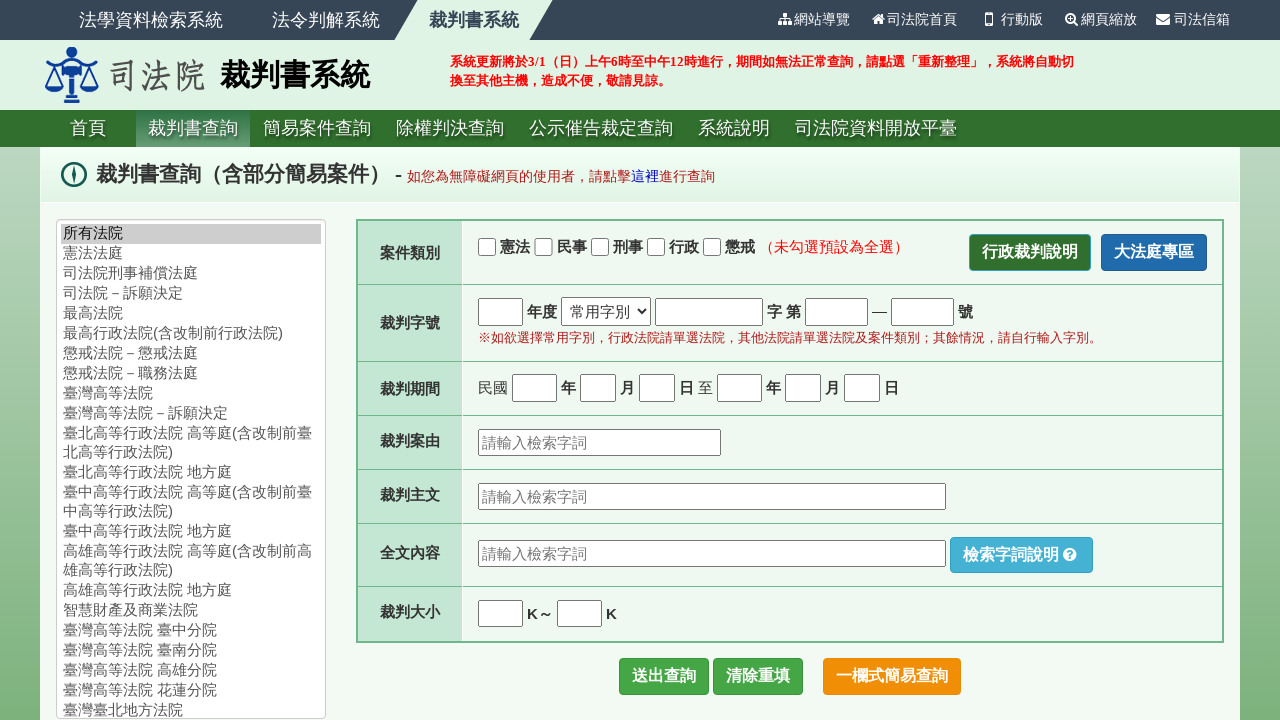

Selected precedent type M at (600, 247) on xpath=//*[@id='vtype_M']/input
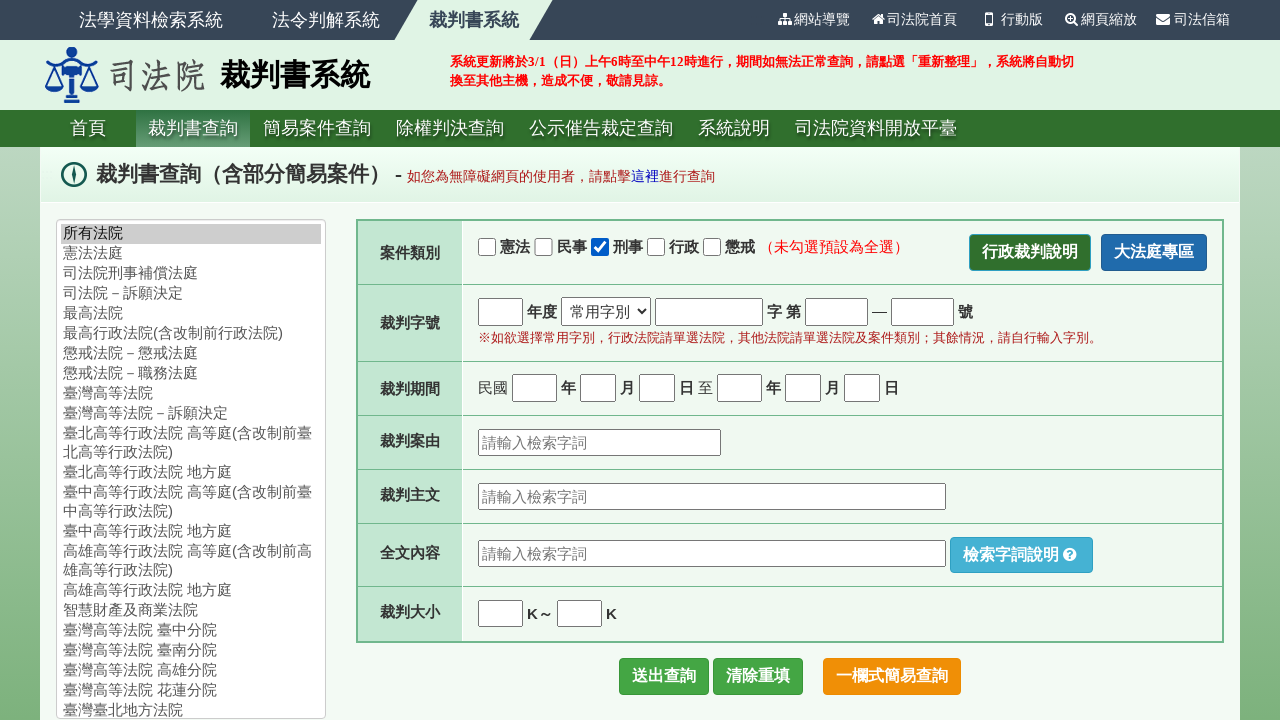

Filled start year field with 113 on input[name='dy1']
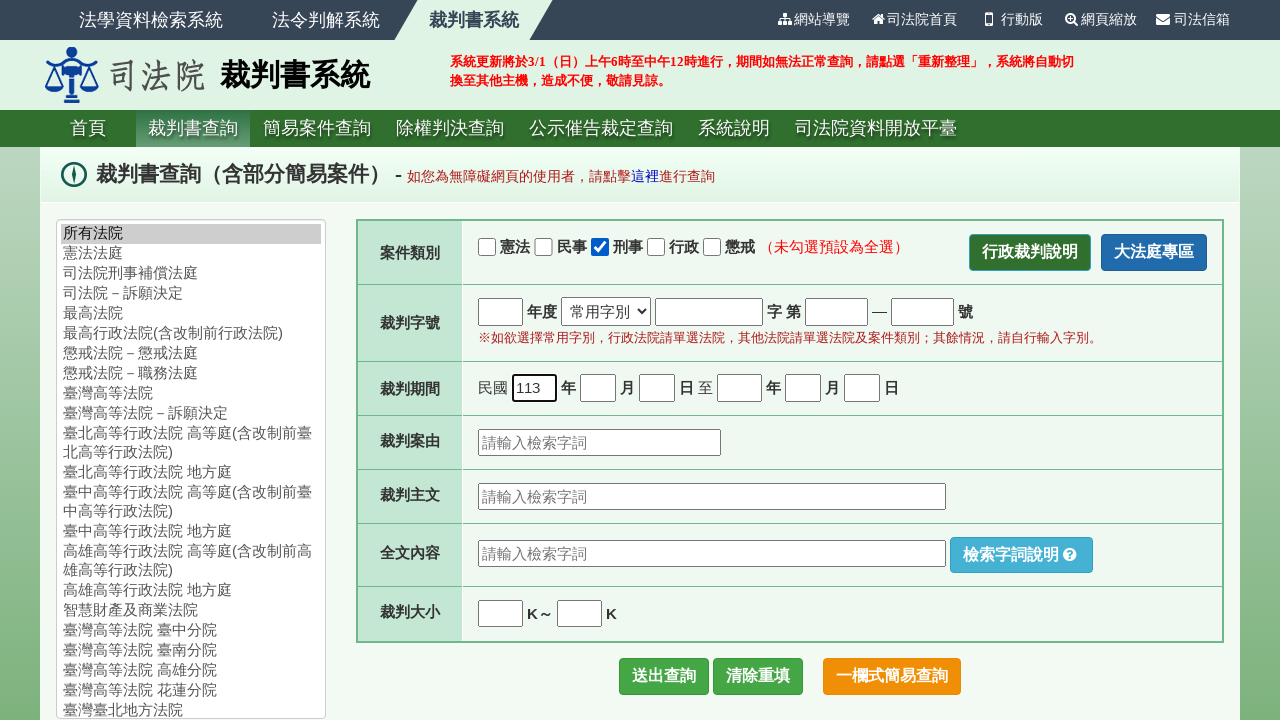

Filled start month field with 7 on input[name='dm1']
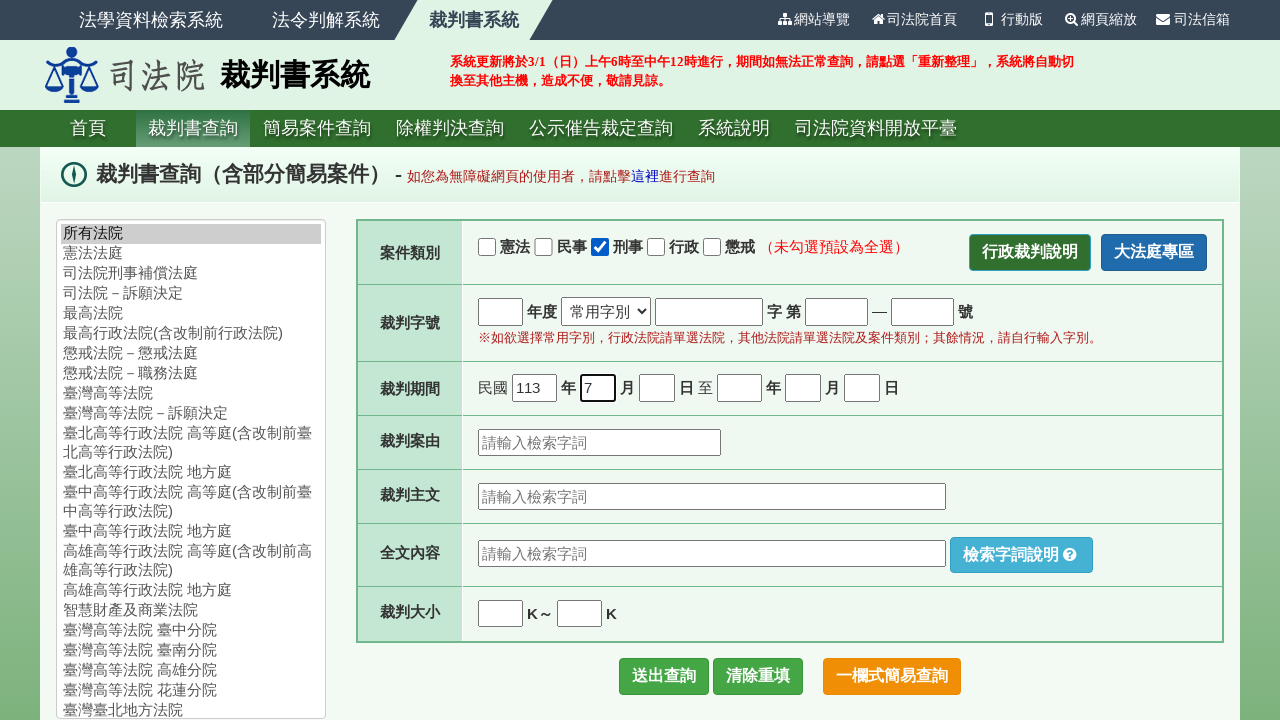

Filled start day field with 16 on input[name='dd1']
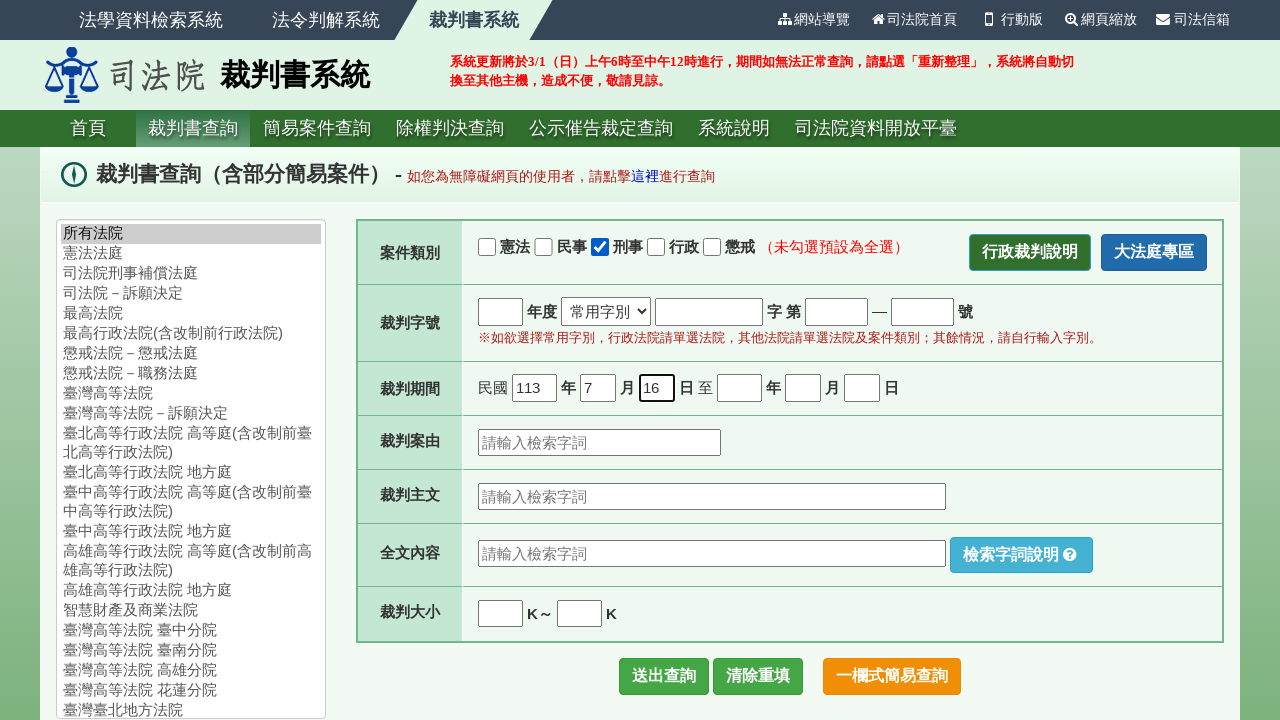

Filled end year field with 113 on input[name='dy2']
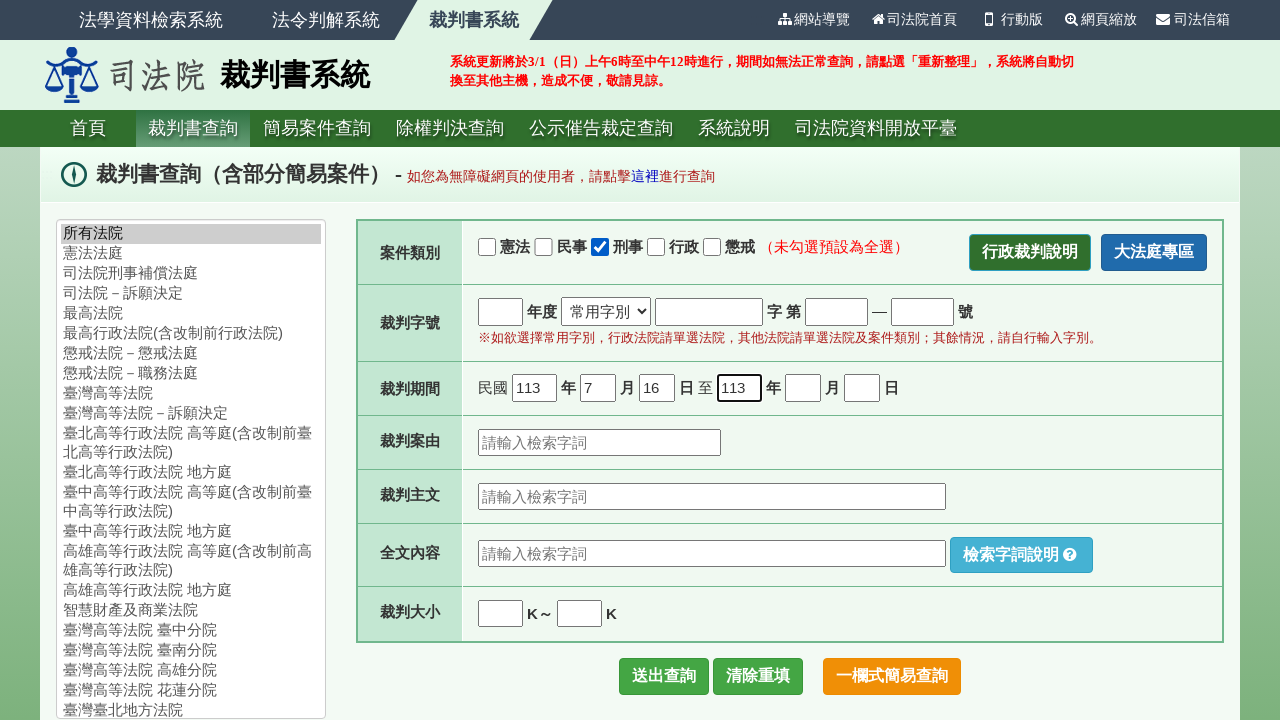

Filled end month field with 7 on input[name='dm2']
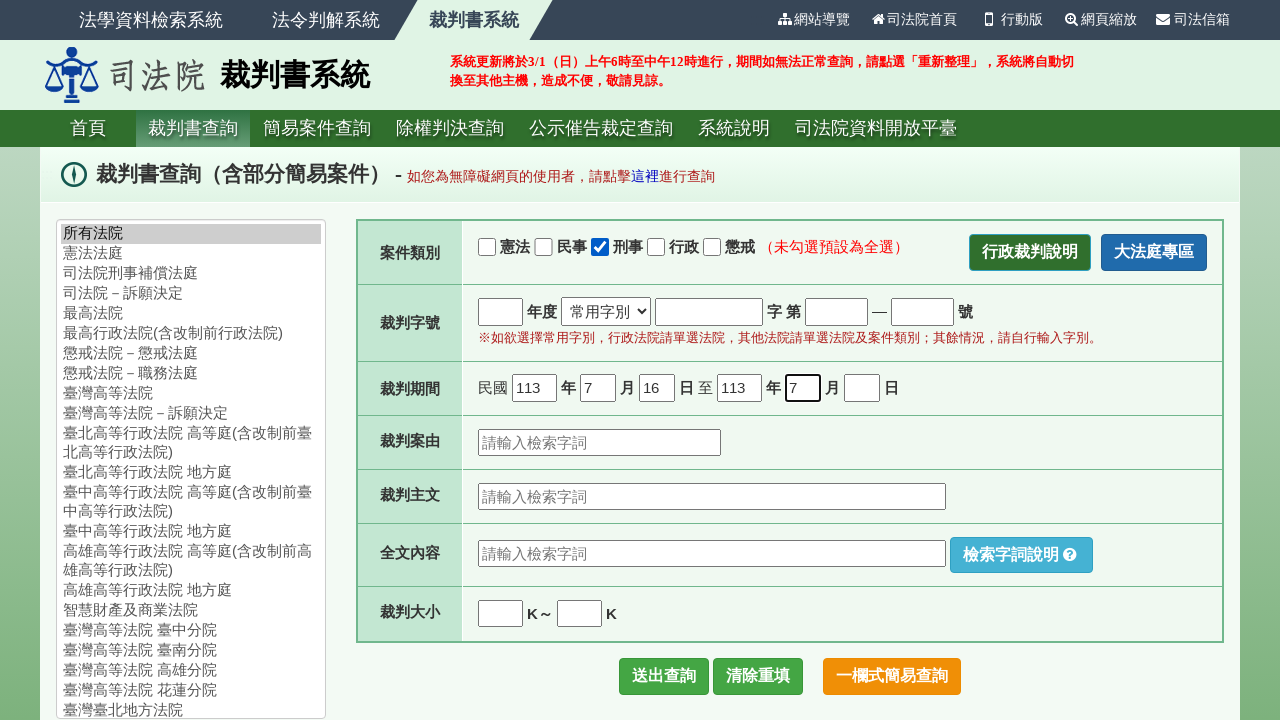

Filled end day field with 30 on input[name='dd2']
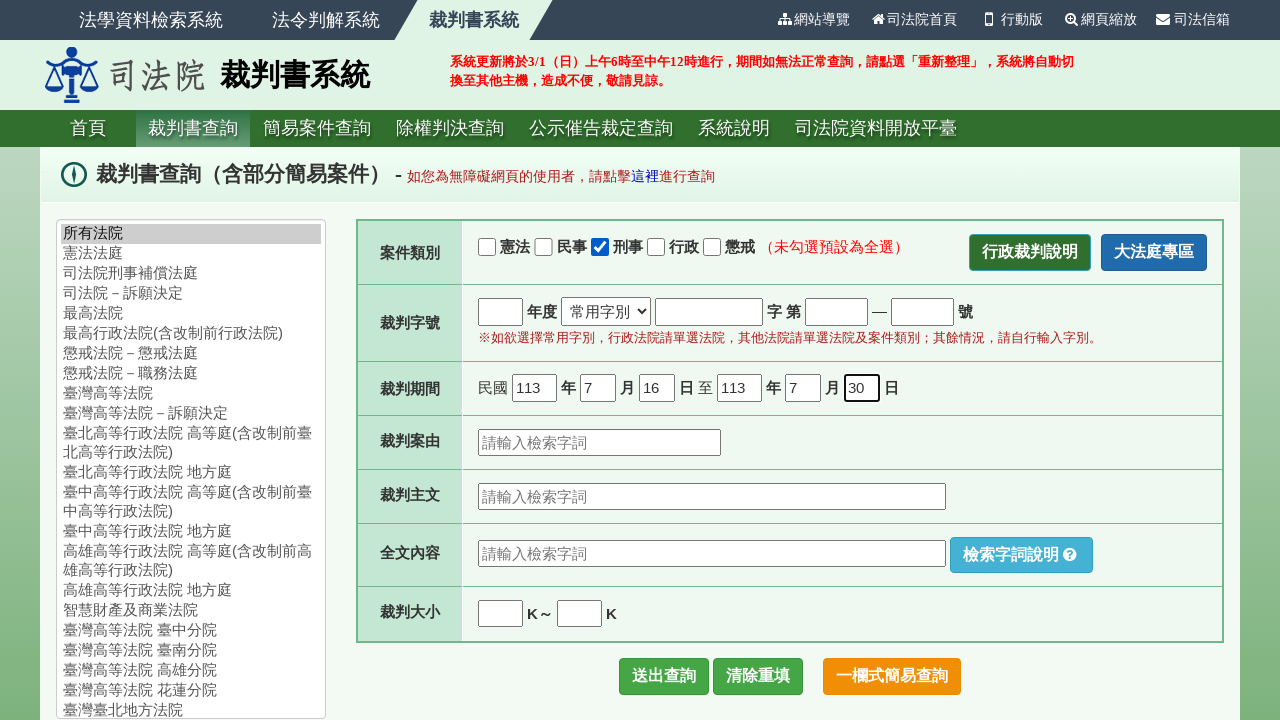

Selected court from dropdown (index 21) on #jud_court
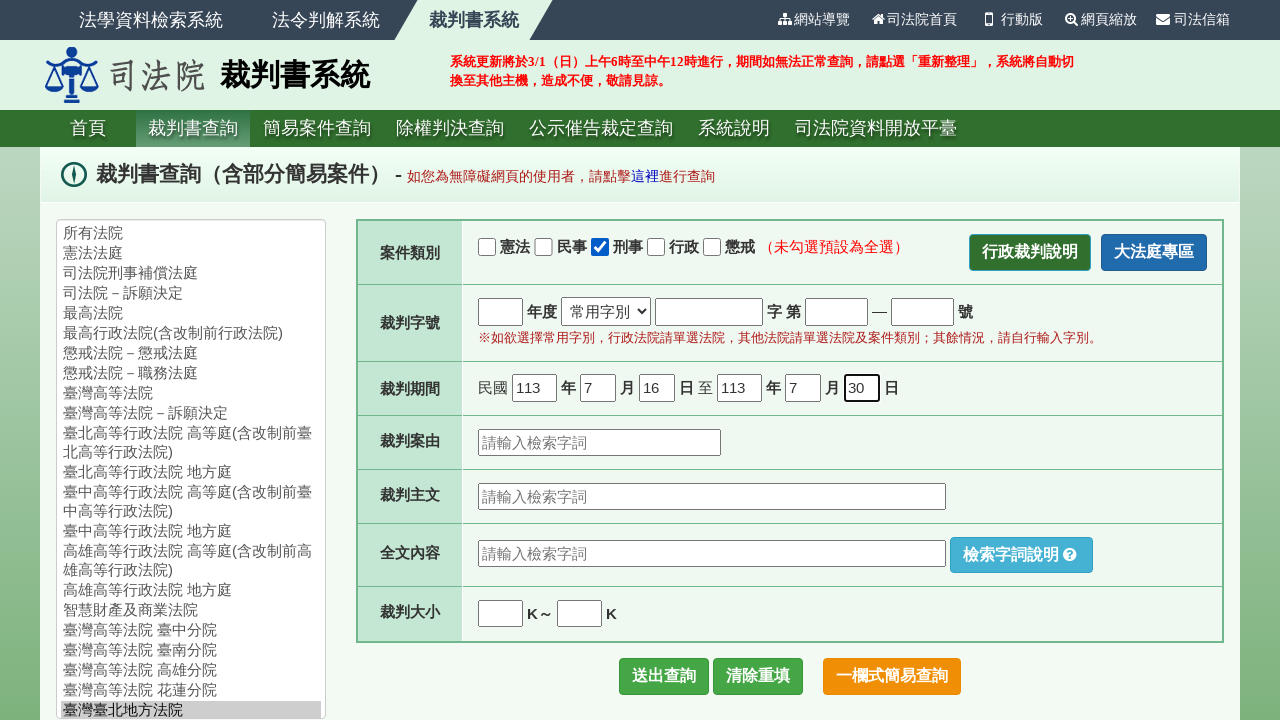

Clicked search button to submit query at (664, 676) on input[name='ctl00$cp_content$btnQry']
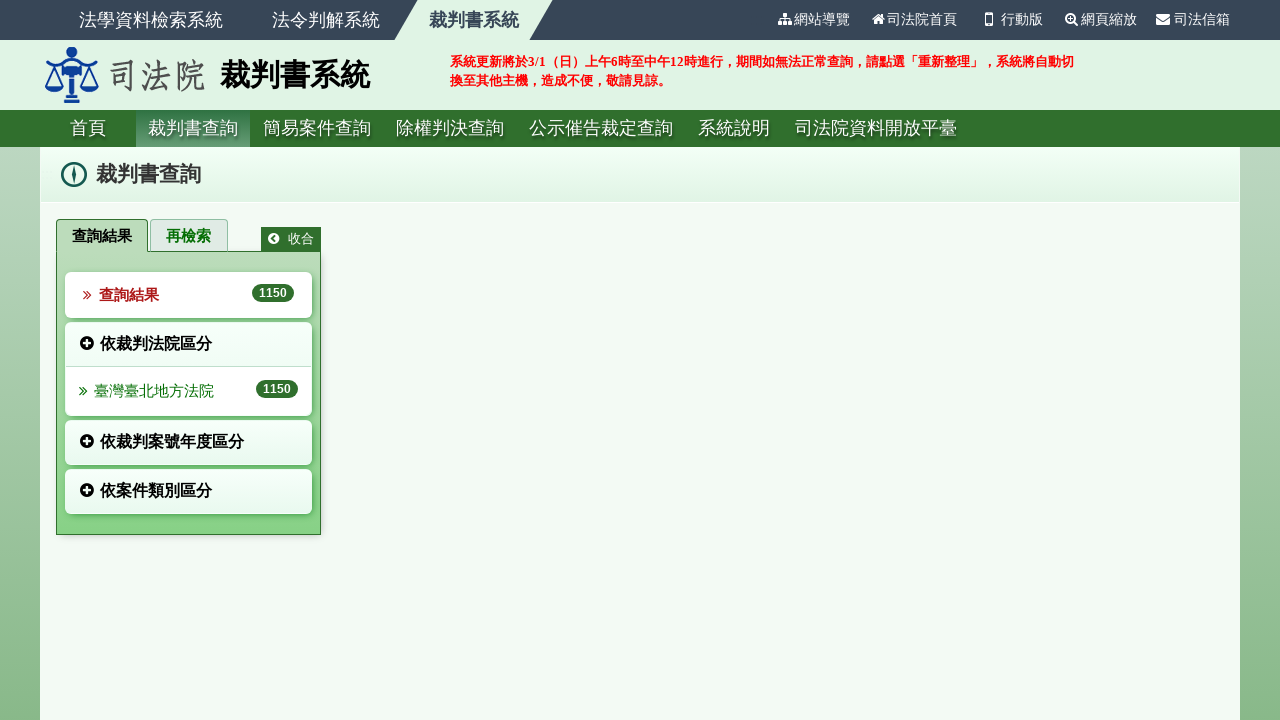

Results iframe body loaded
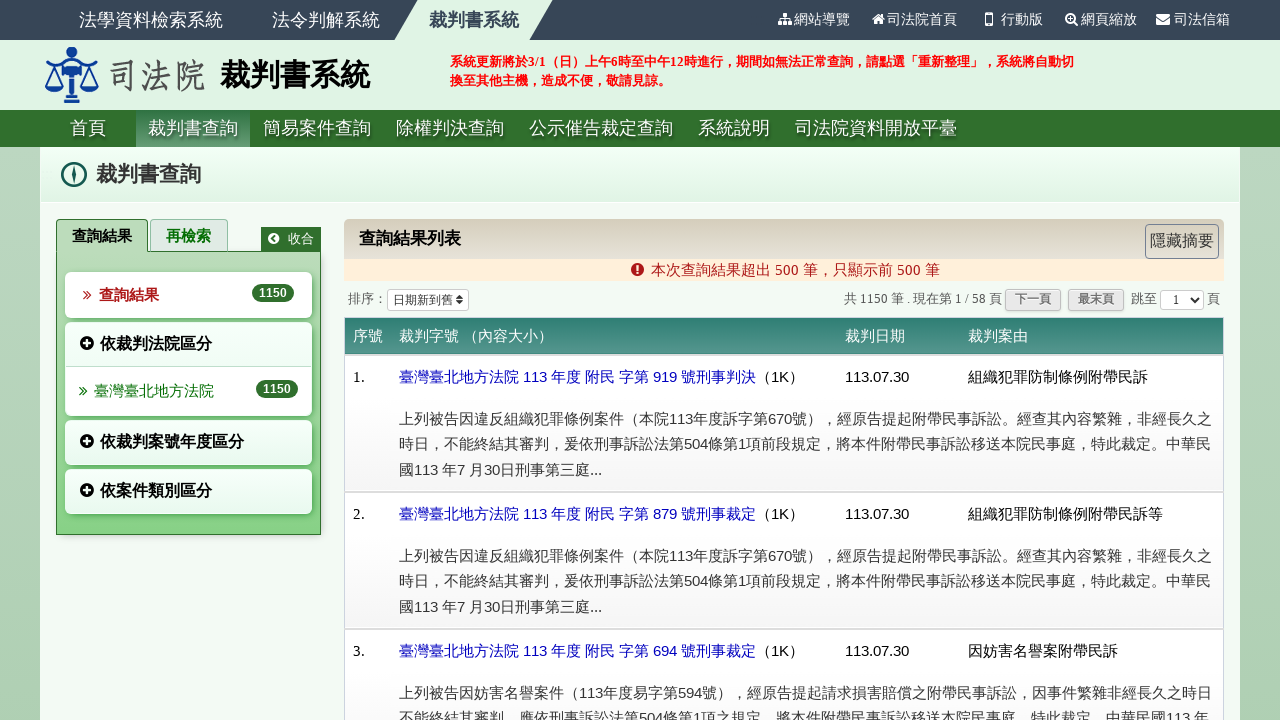

Search results loaded in iframe - first precedent title link is visible
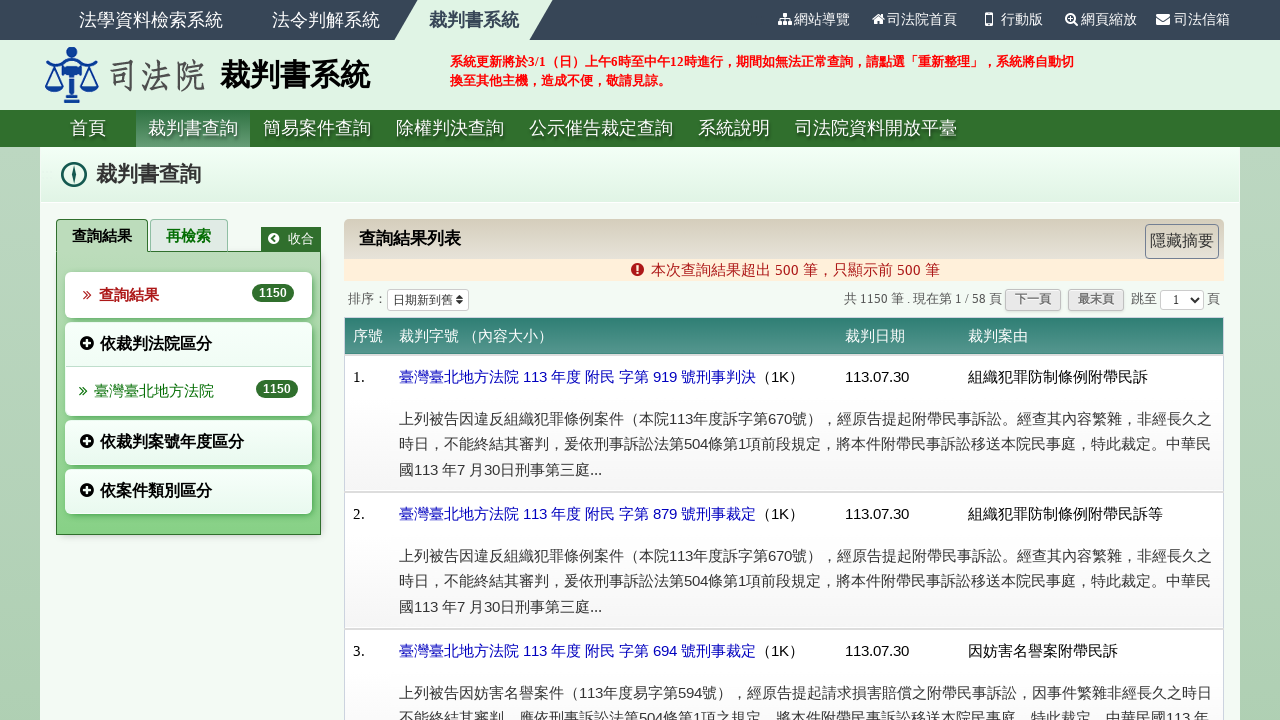

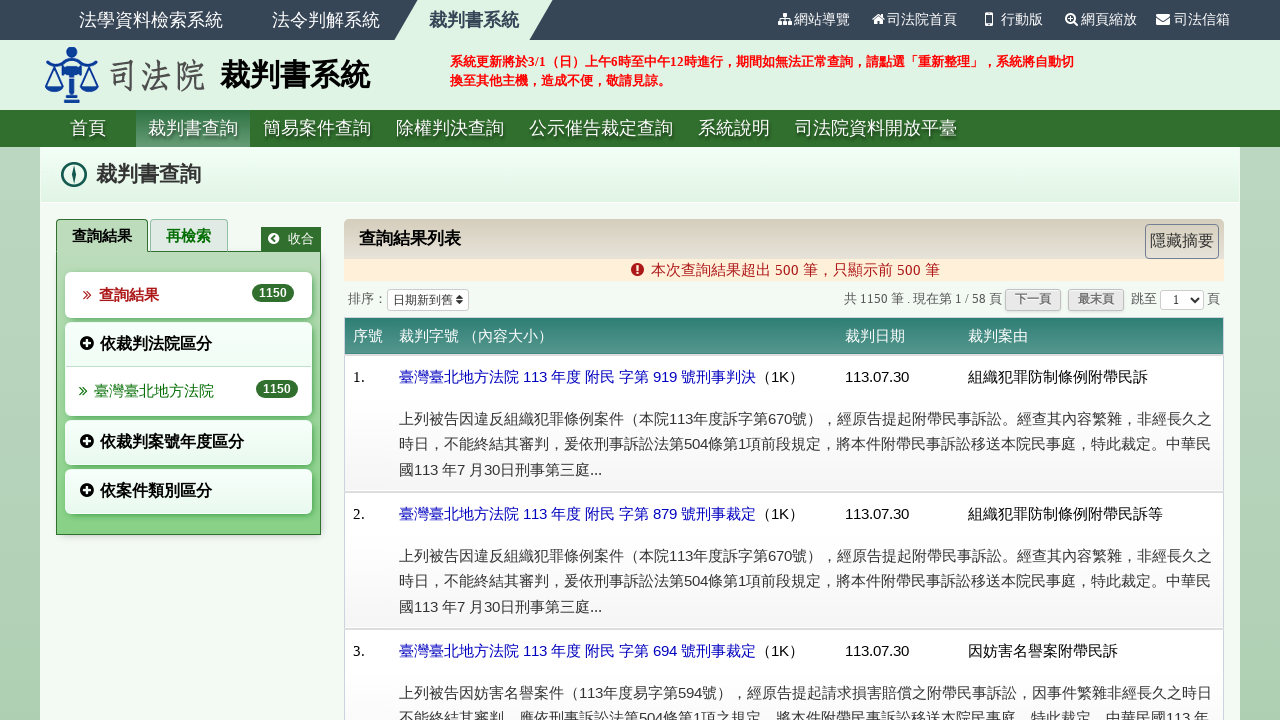